Tests window handling by opening a new window, switching between windows, and verifying content in each window

Starting URL: https://the-internet.herokuapp.com/windows

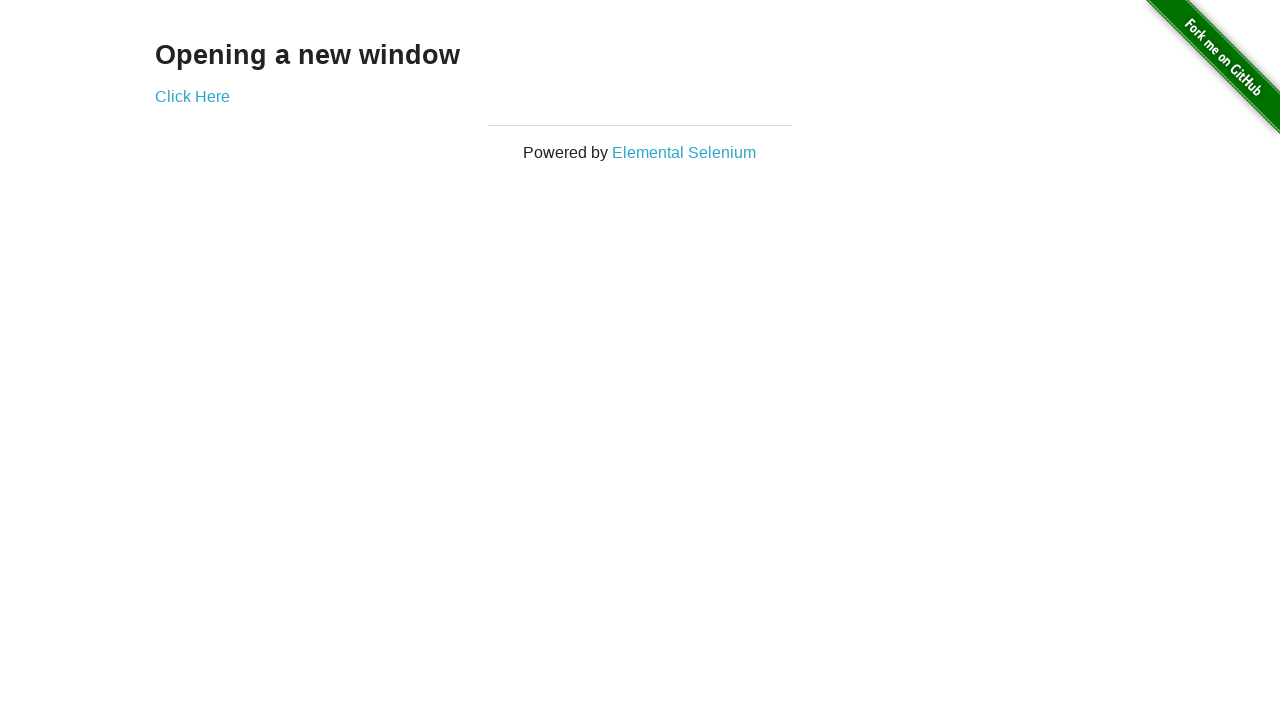

Navigated to Windows test page
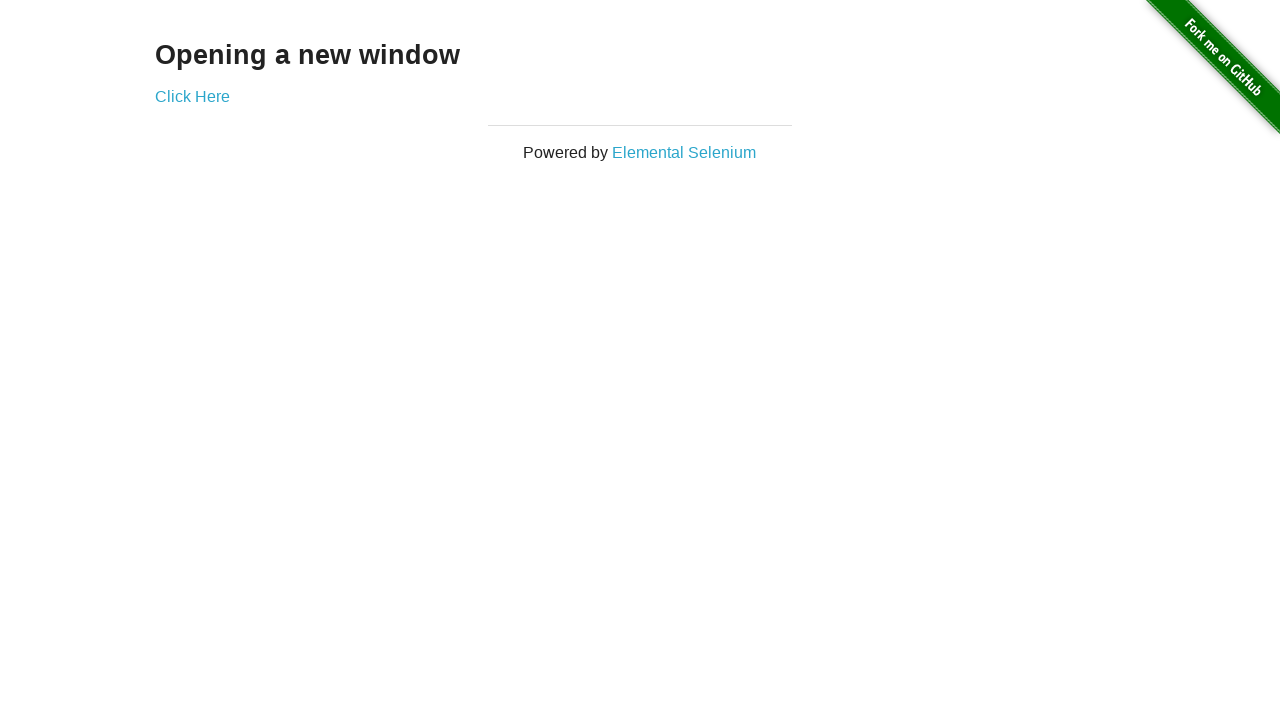

Clicked link to open new window at (192, 96) on .example a
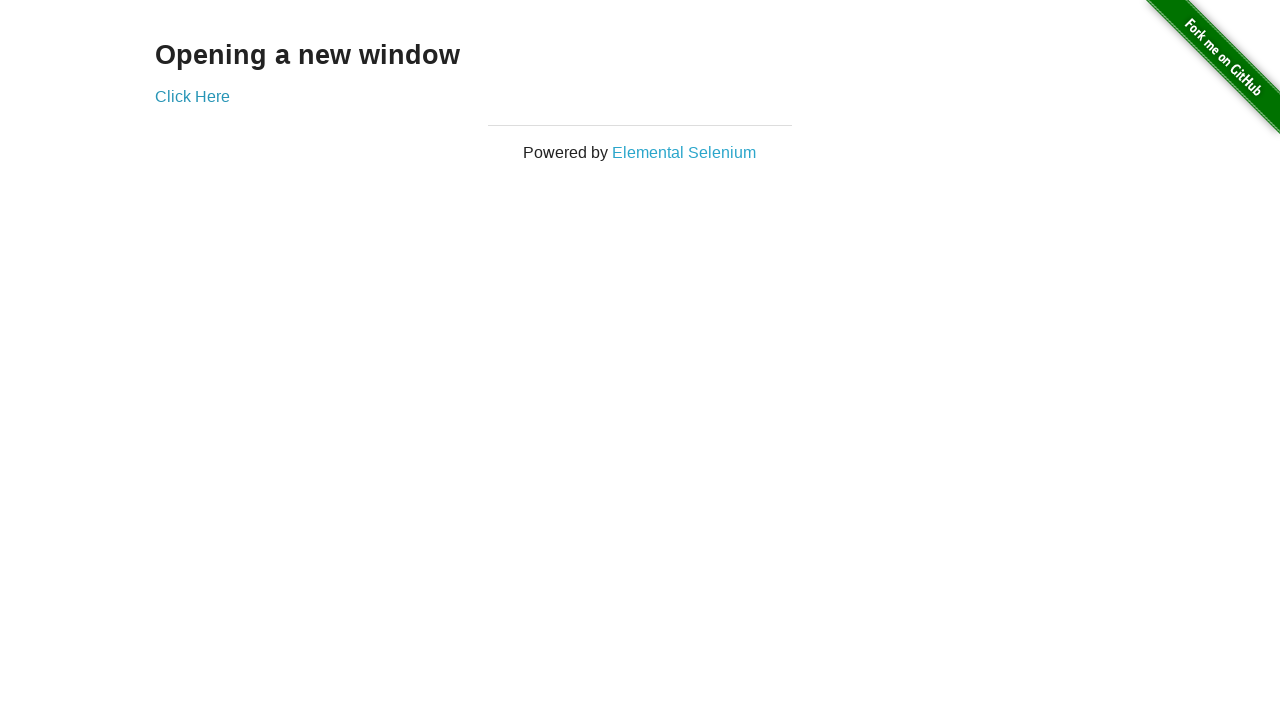

New window opened and captured
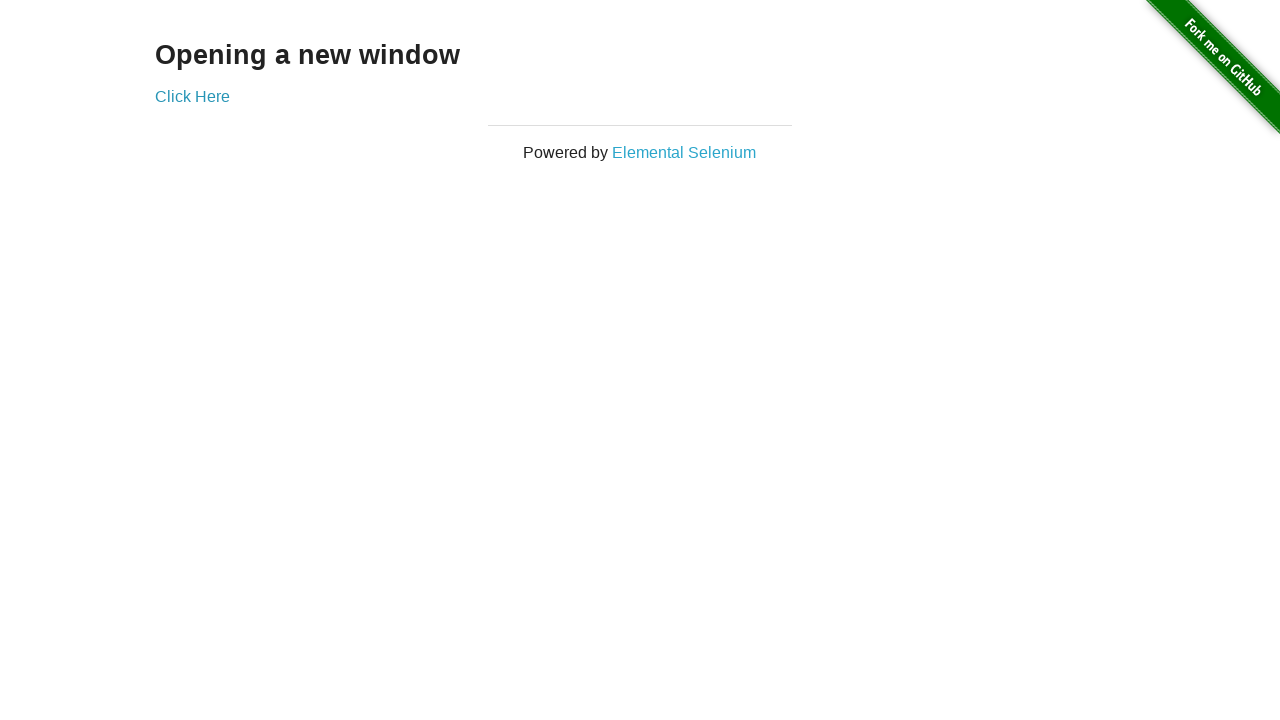

Retrieved text from new window: 'New Window'
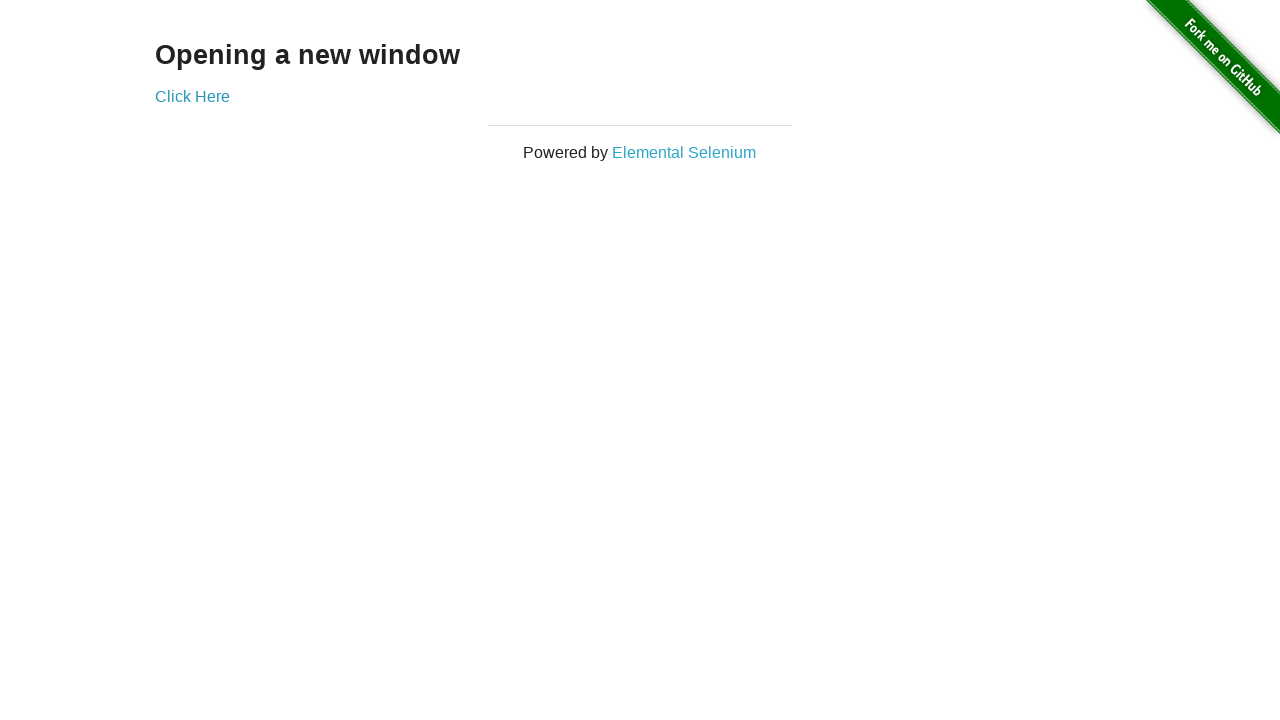

Retrieved text from original window: 'Opening a new window'
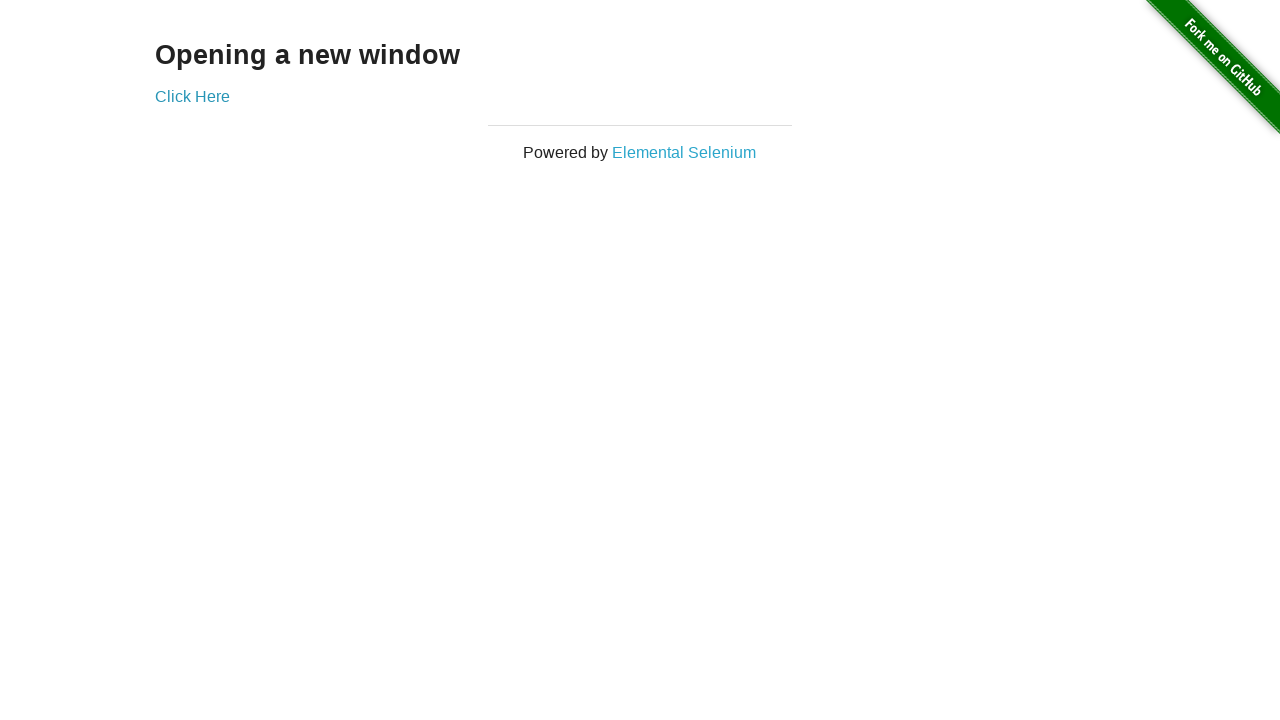

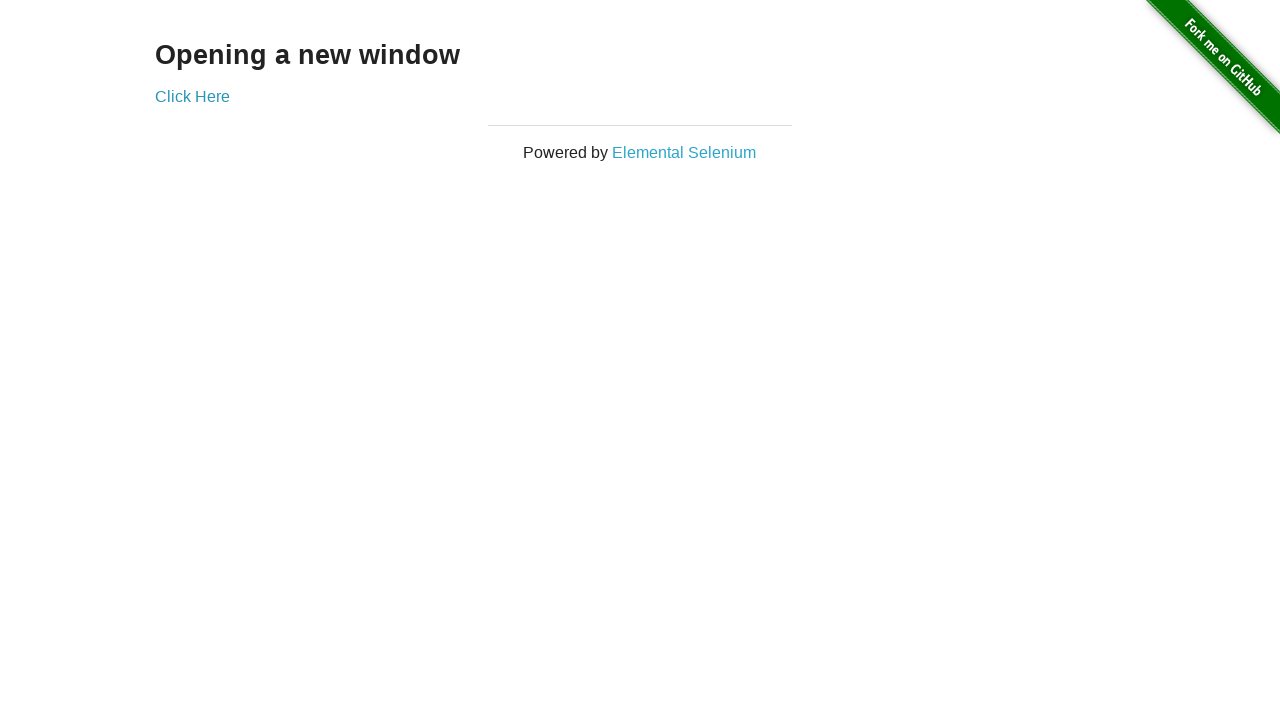